Tests JavaScript alert handling by triggering confirm and alert dialogs and accepting them

Starting URL: https://the-internet.herokuapp.com/javascript_alerts

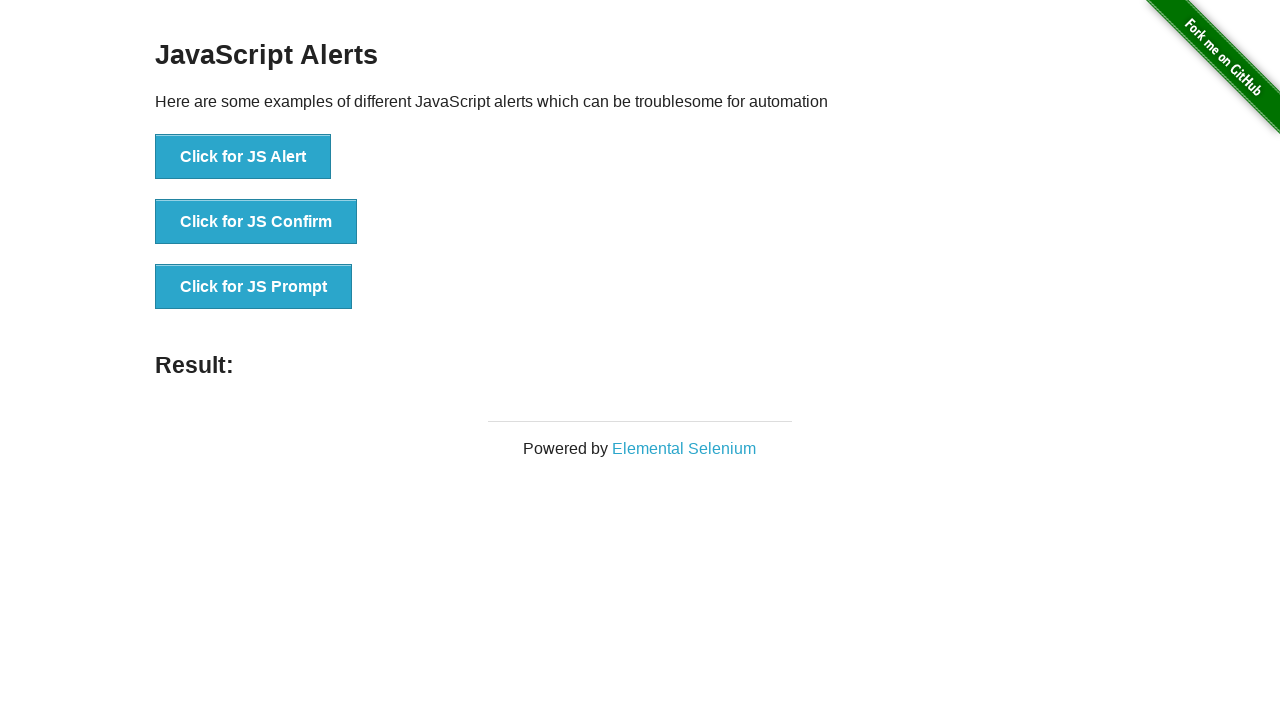

Set up dialog handler to accept all alerts and confirms
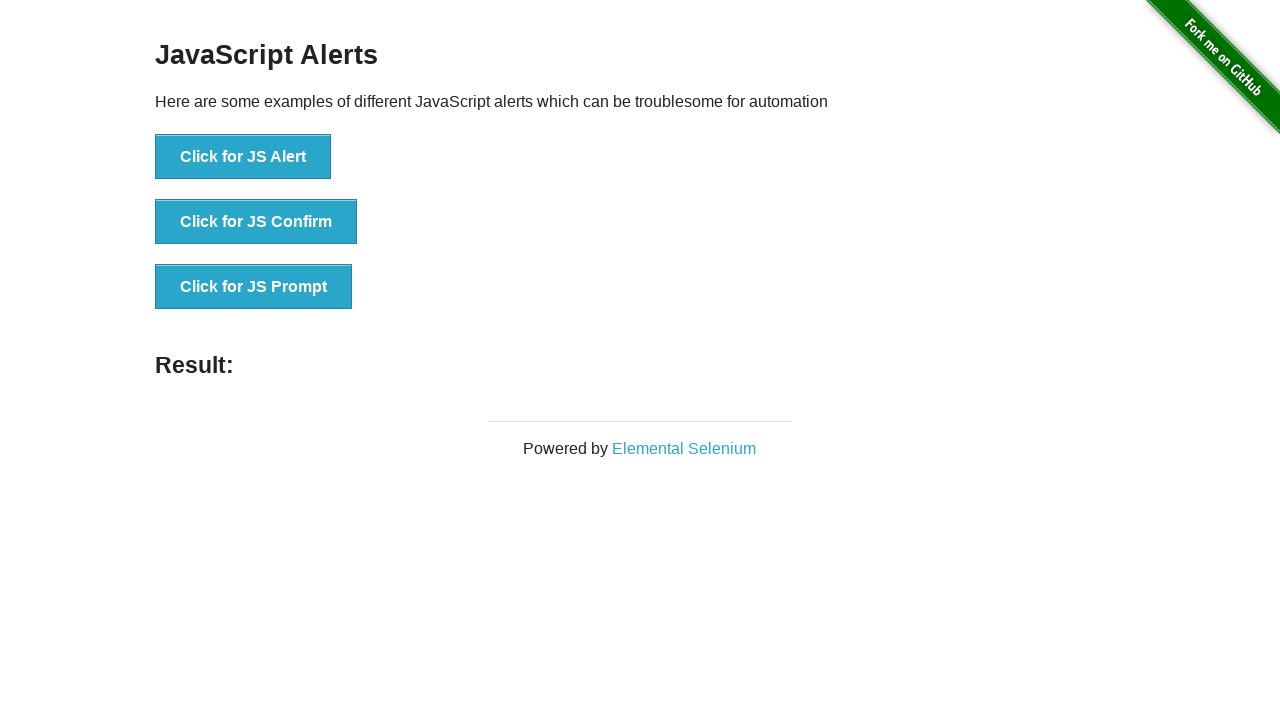

Clicked the 'Click for JS Confirm' button at (256, 222) on xpath=//button[text()='Click for JS Confirm']
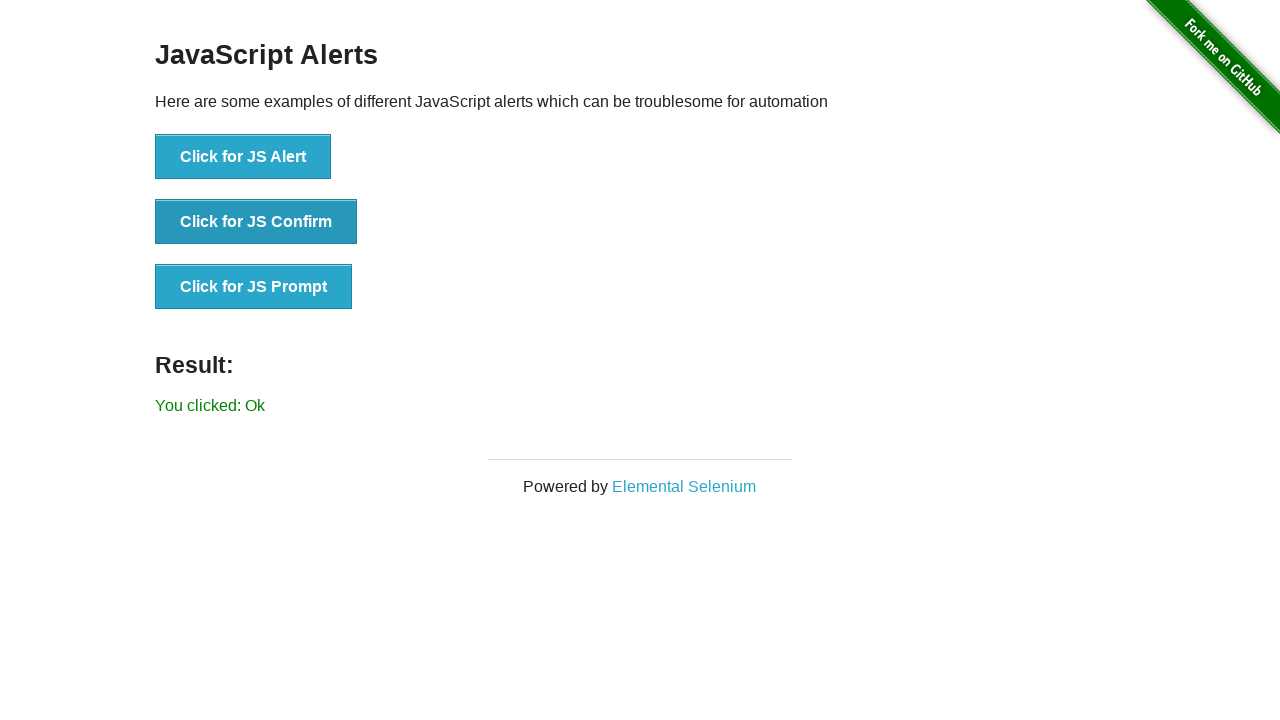

Waited for confirm dialog to be handled and accepted
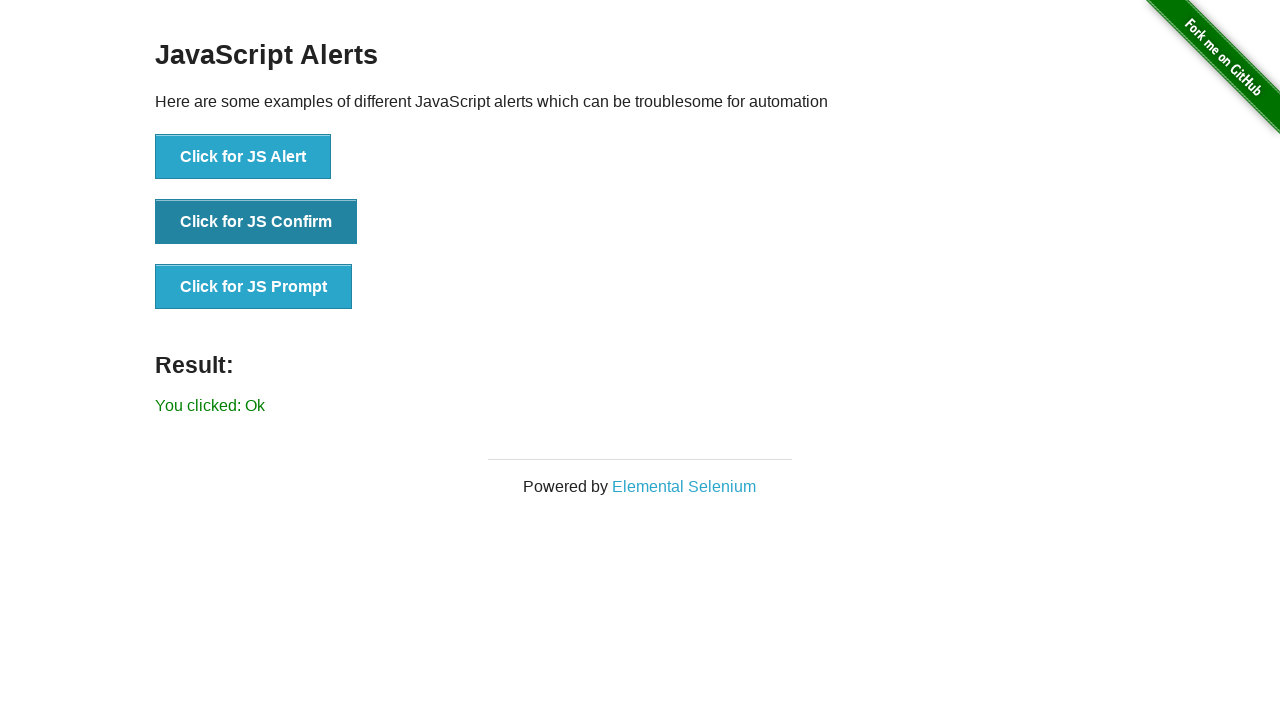

Clicked the JS Alert button at (243, 157) on xpath=//*[@id='content']/div/ul/li[1]/button
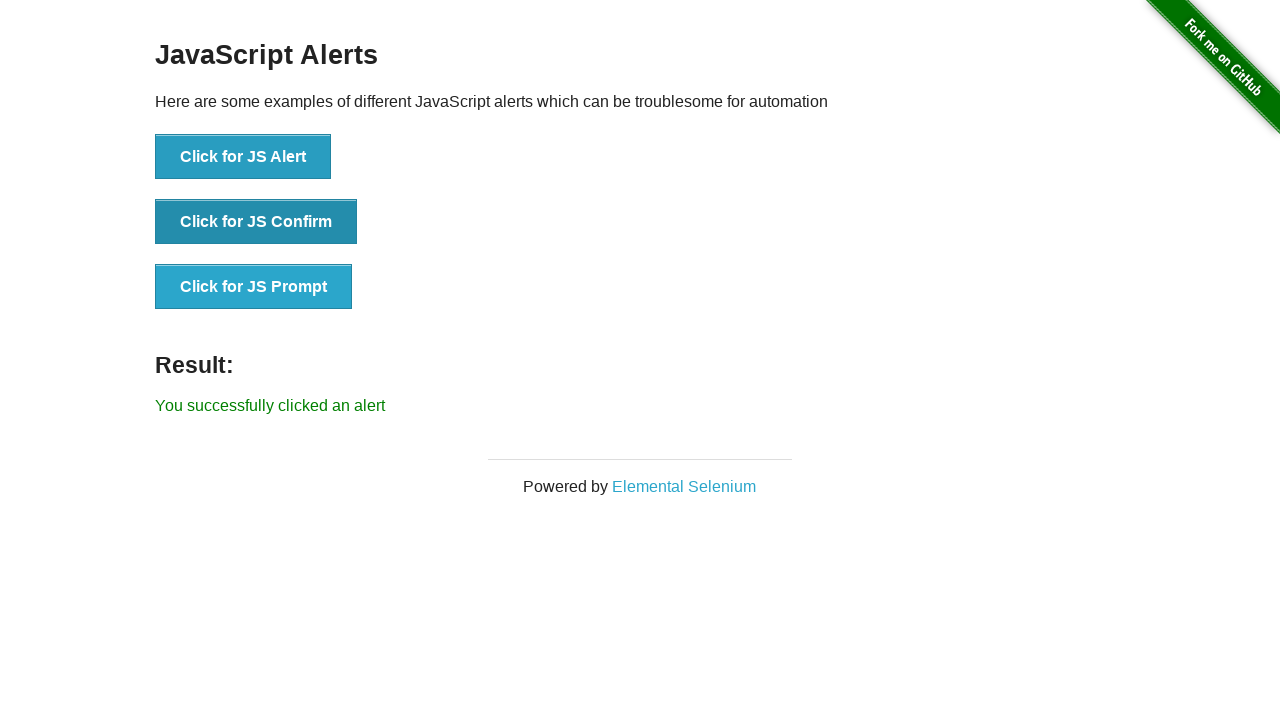

Waited for alert dialog to be handled and accepted
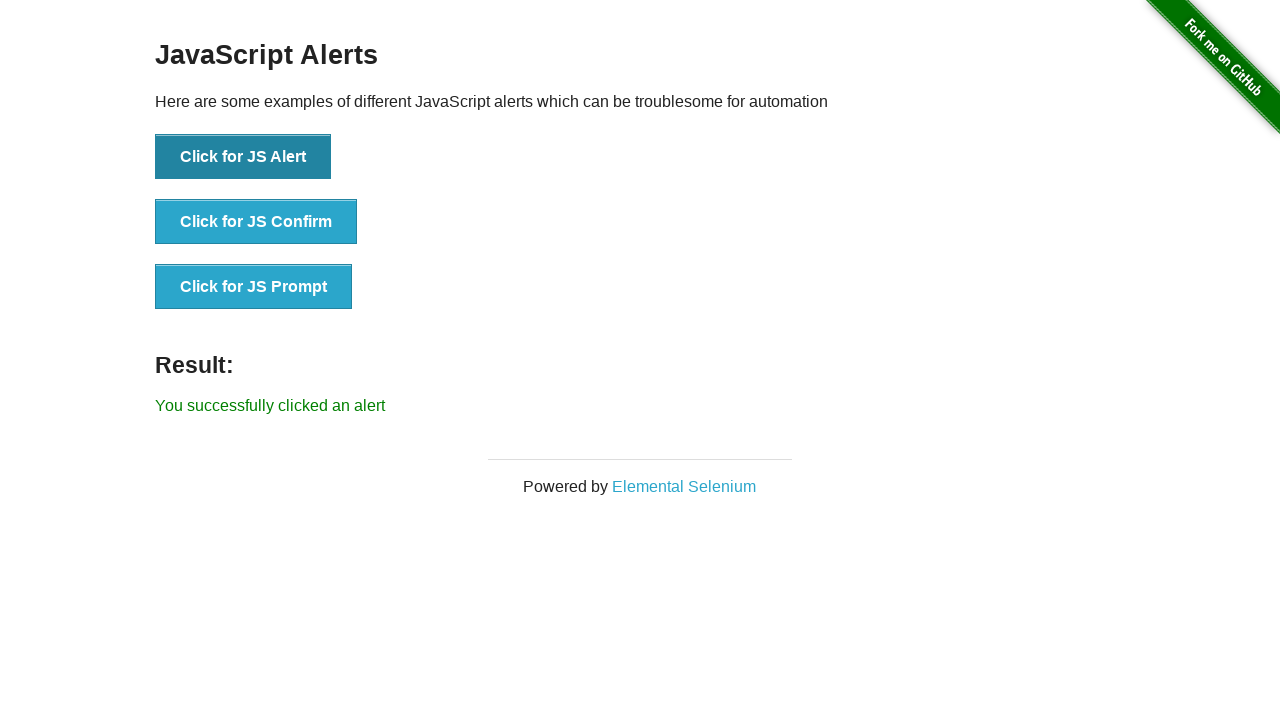

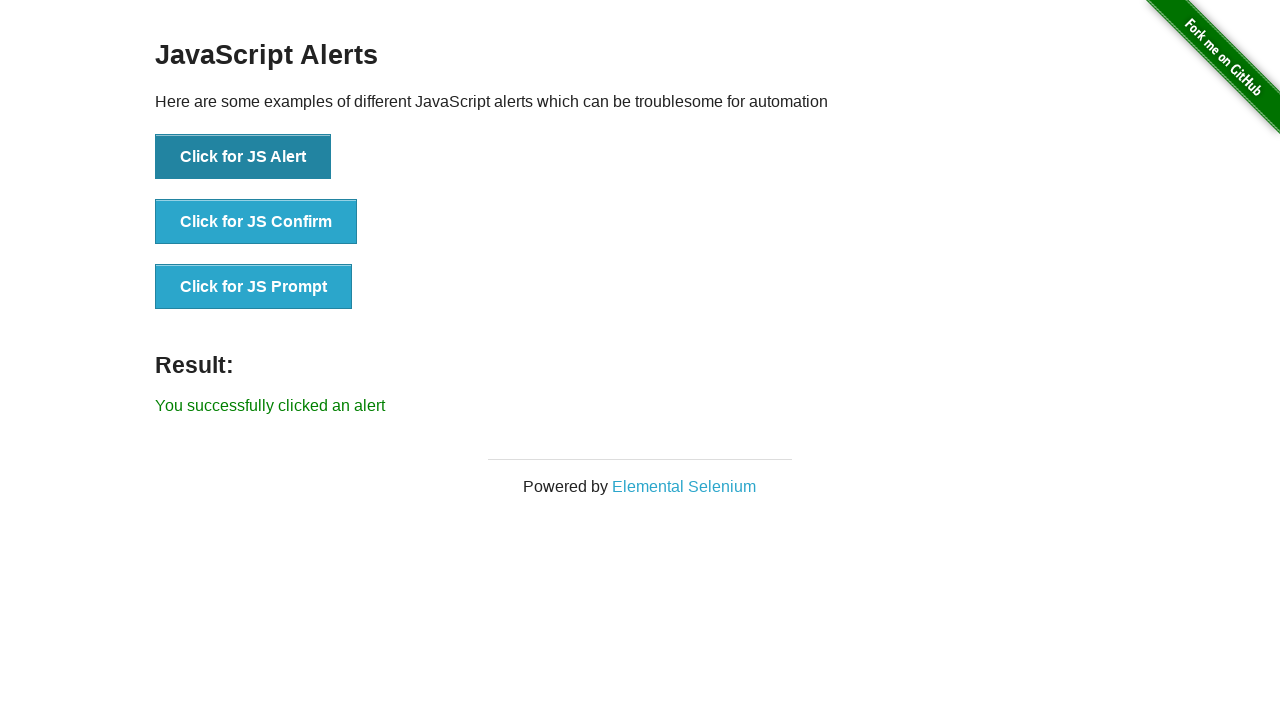